Tests the to-do list functionality by adding multiple tasks to the list and verifying they appear. The test enters task names into an input field and clicks the add button for each task.

Starting URL: https://training-support.net/webelements/todo-list

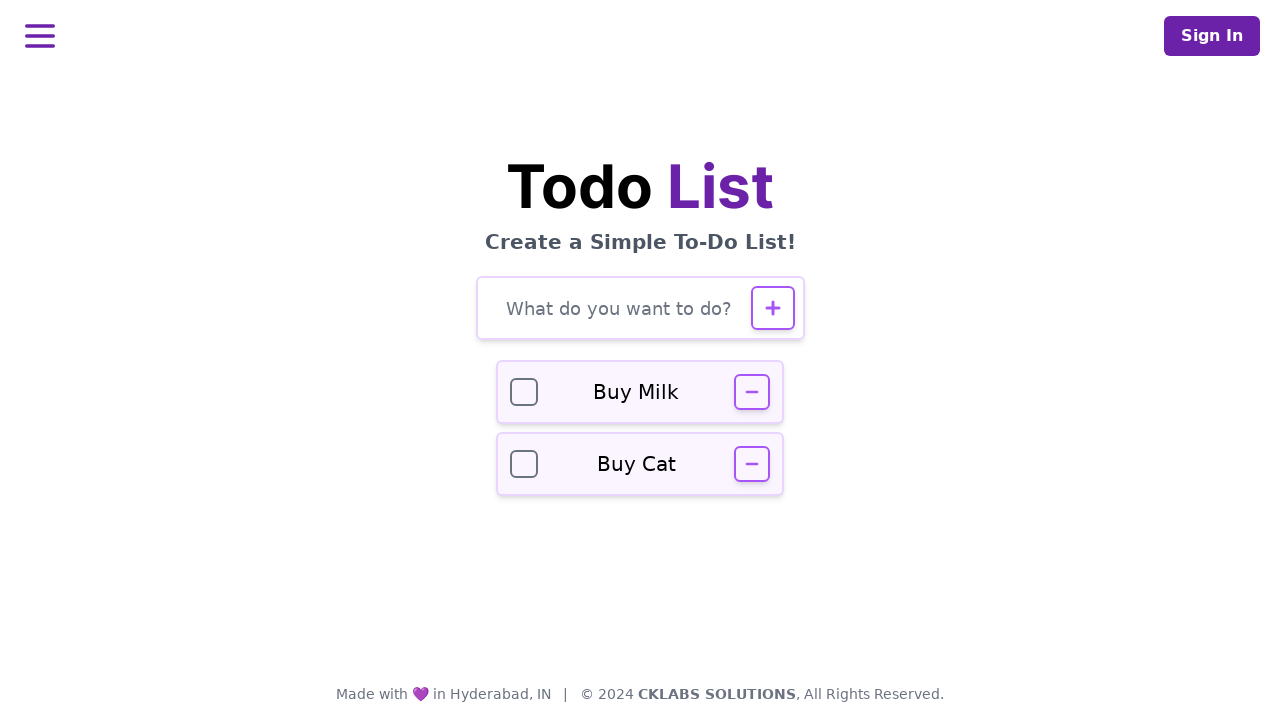

Verified page title is 'Selenium: To-Do List'
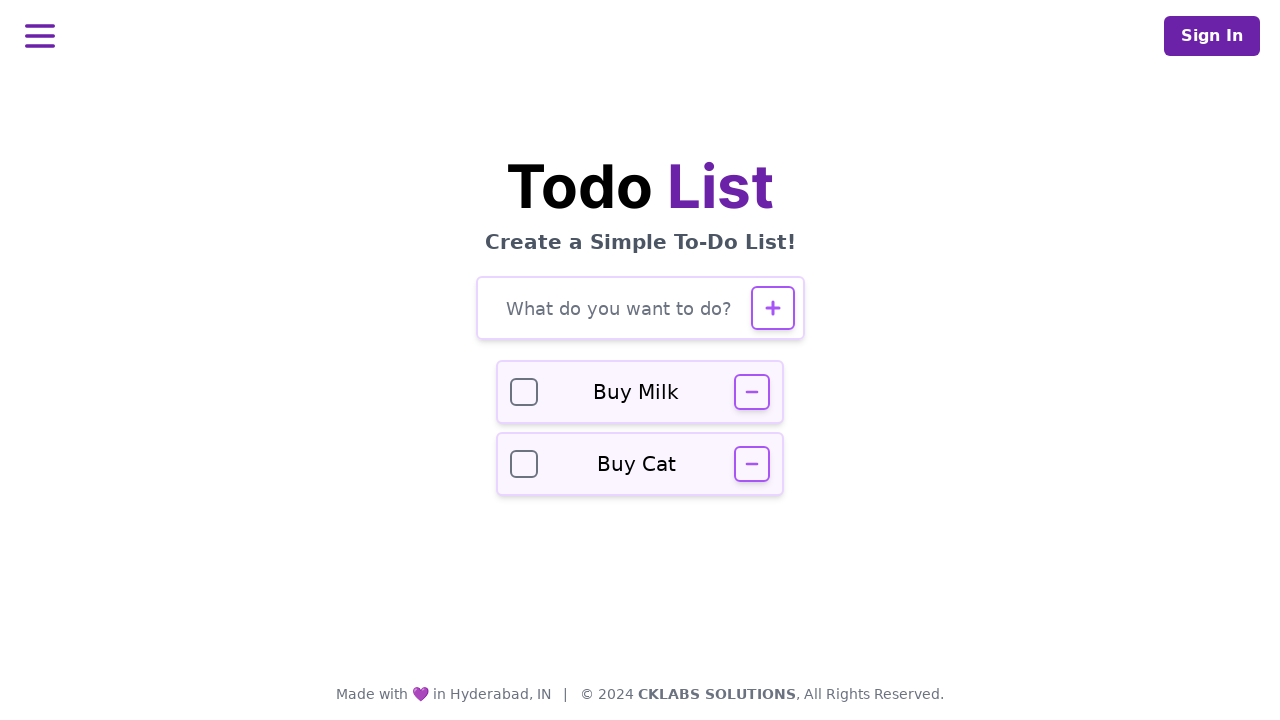

Filled task input field with 'Buy groceries' on #todo-input
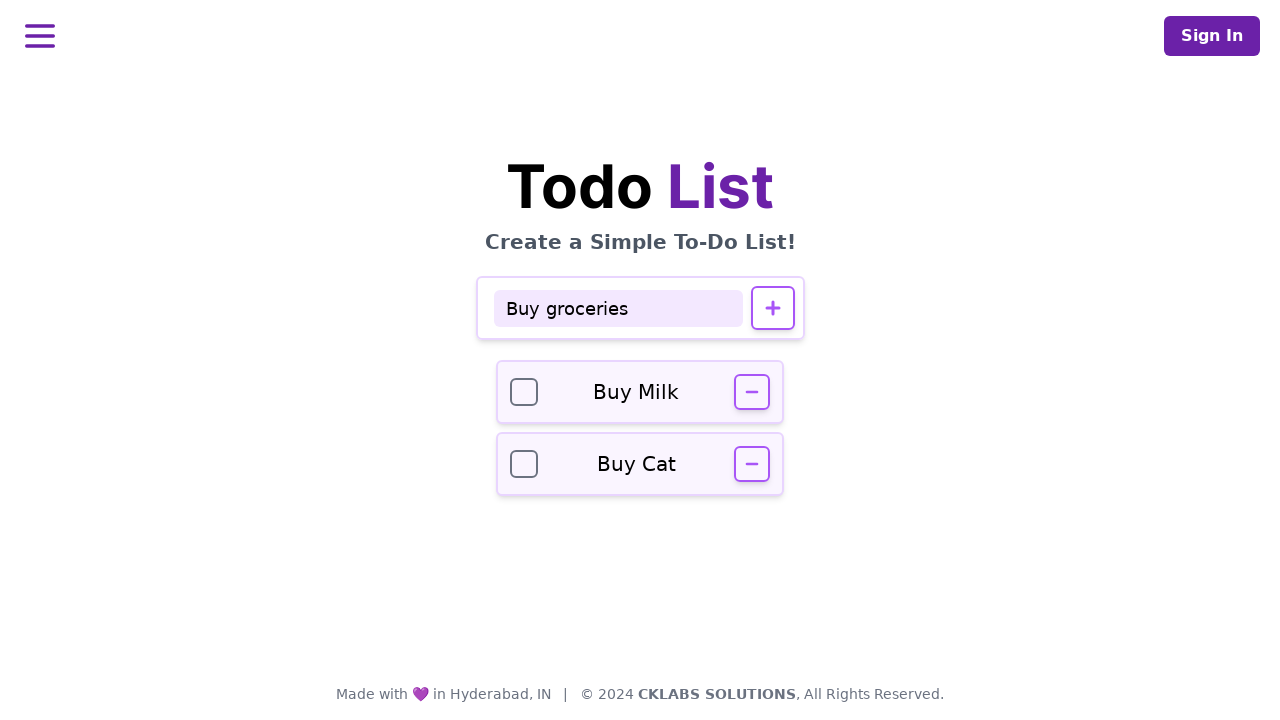

Clicked add button to add task 'Buy groceries' at (772, 308) on #todo-add
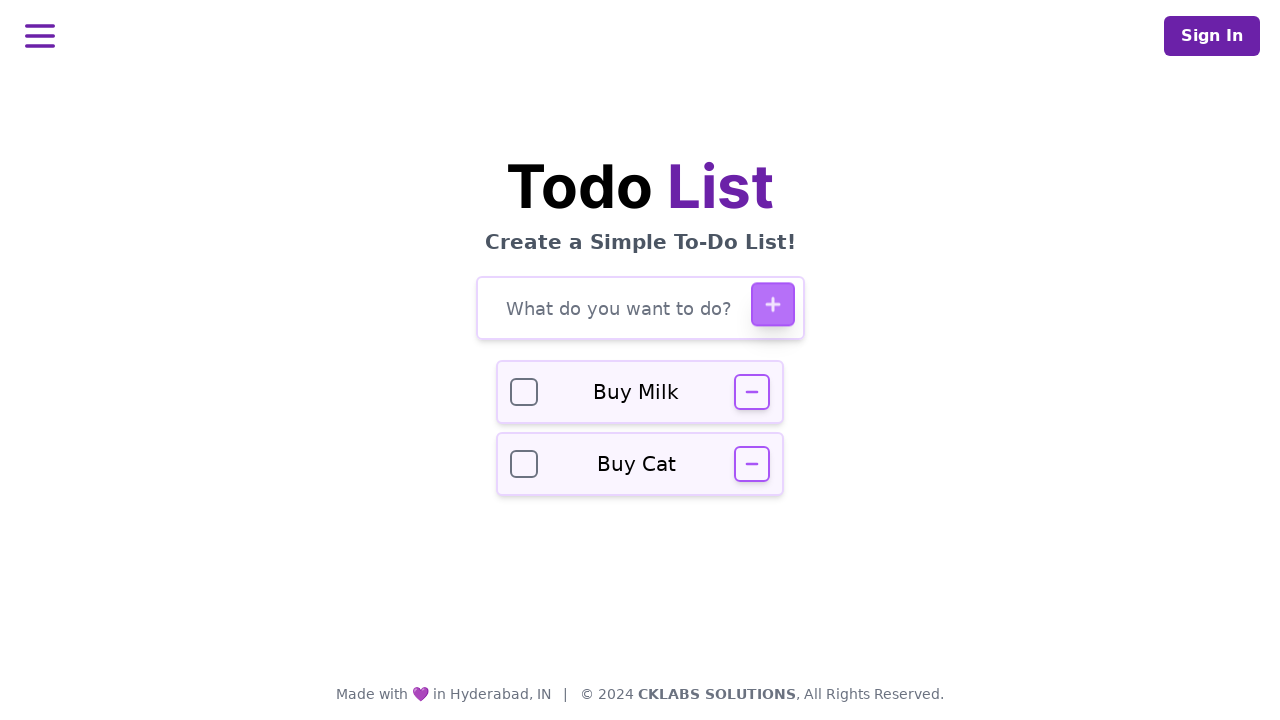

Waited for task 'Buy groceries' to be added to the list
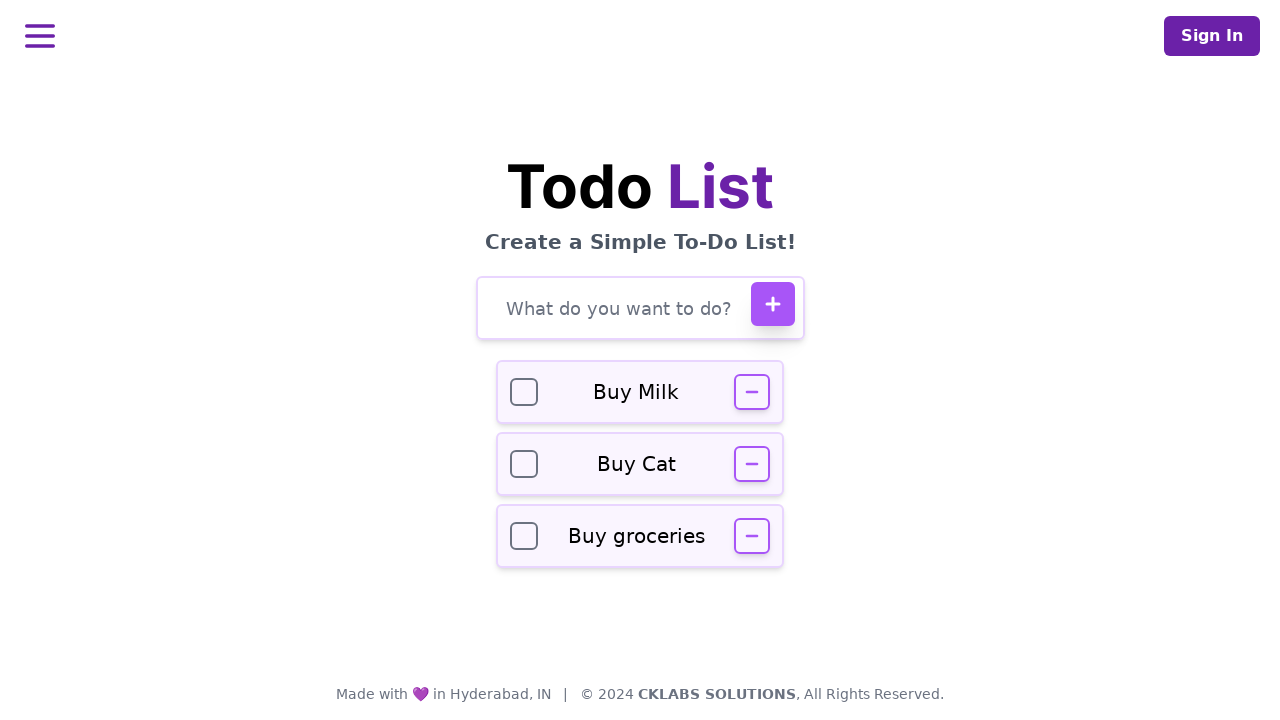

Filled task input field with 'Finish report' on #todo-input
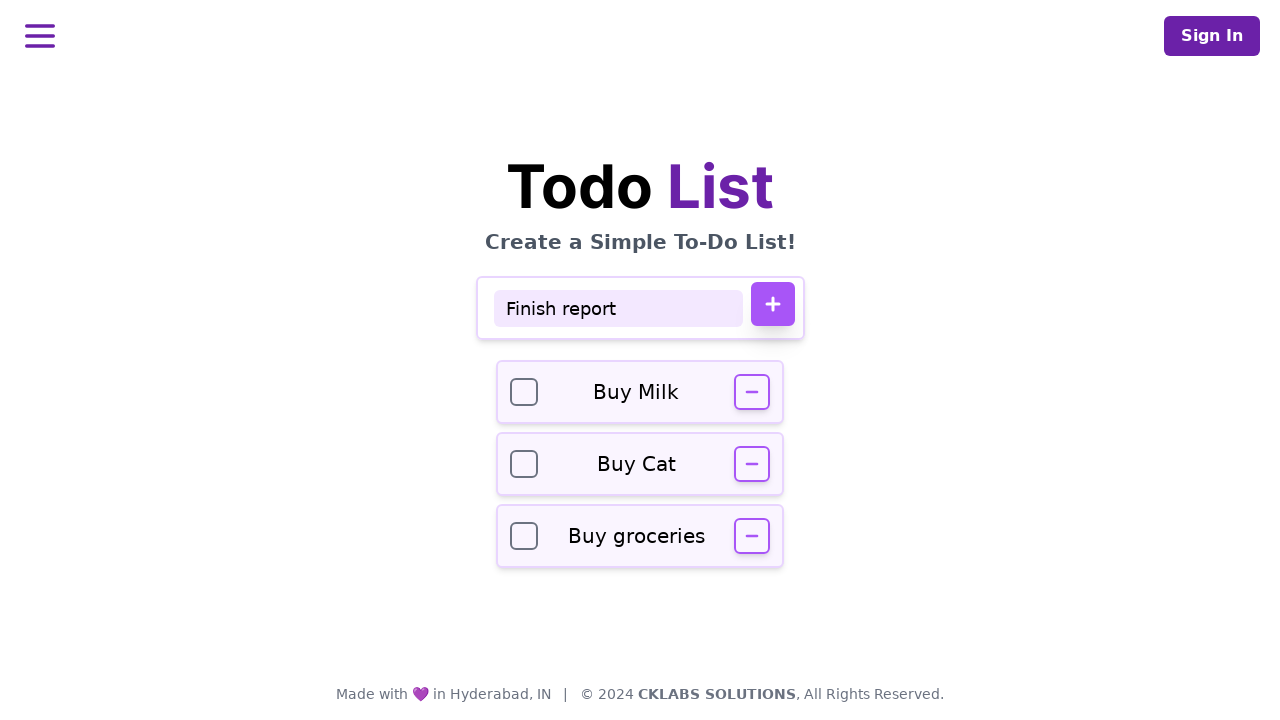

Clicked add button to add task 'Finish report' at (772, 304) on #todo-add
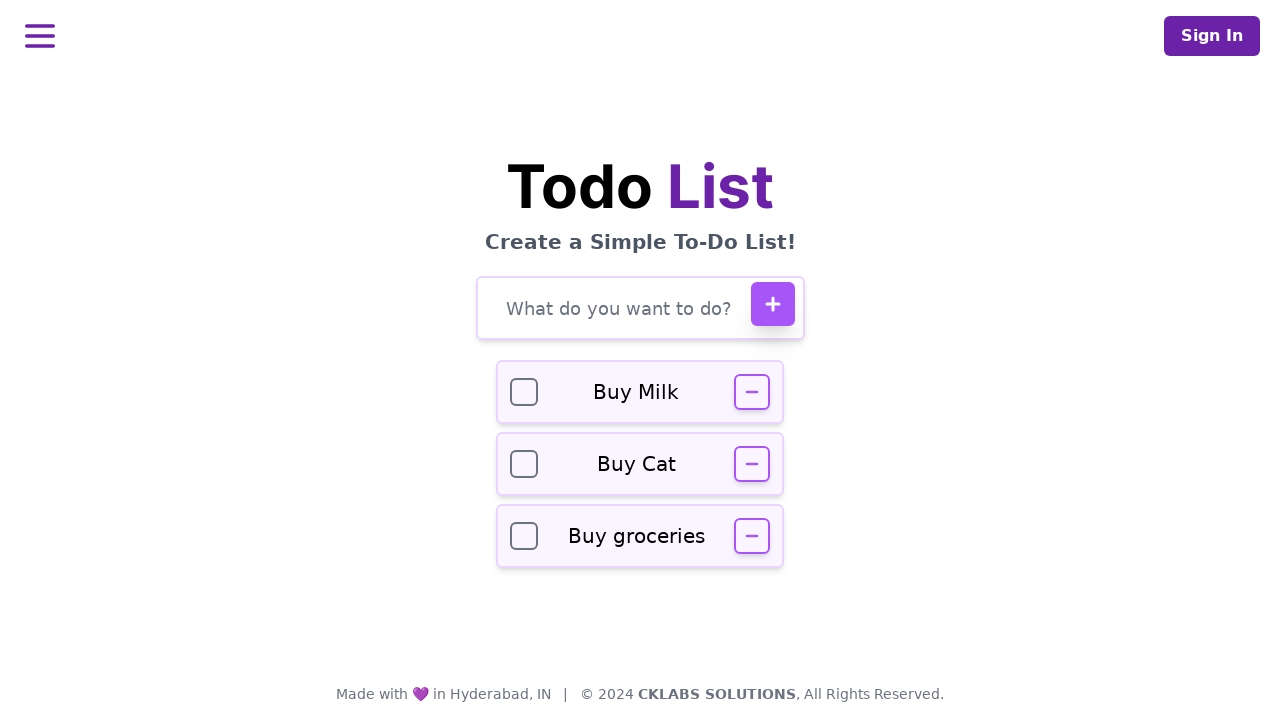

Waited for task 'Finish report' to be added to the list
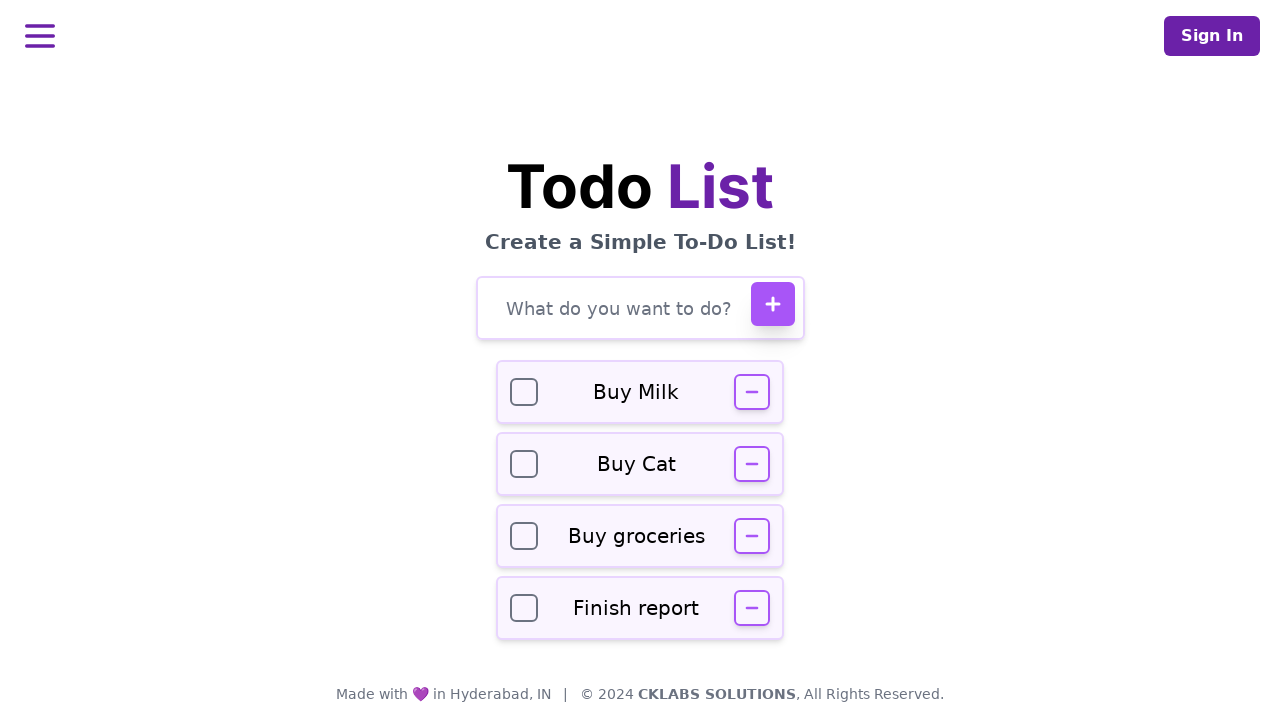

Filled task input field with 'Call dentist' on #todo-input
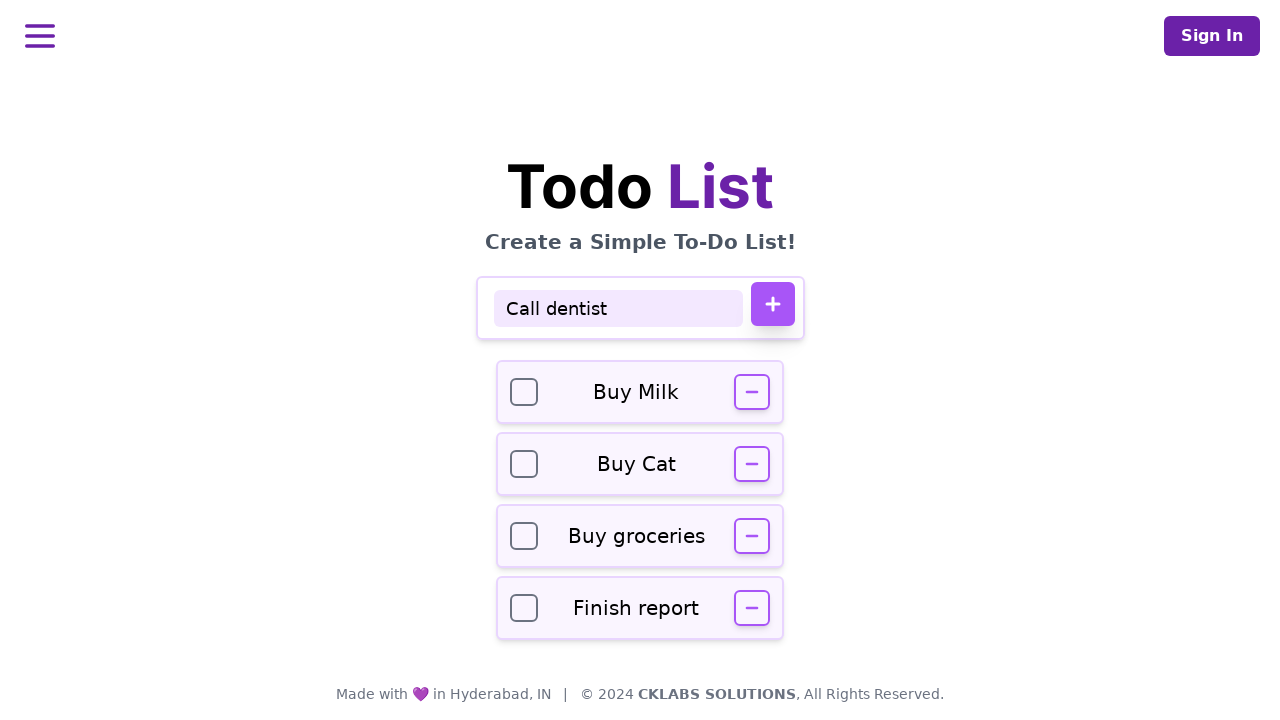

Clicked add button to add task 'Call dentist' at (772, 304) on #todo-add
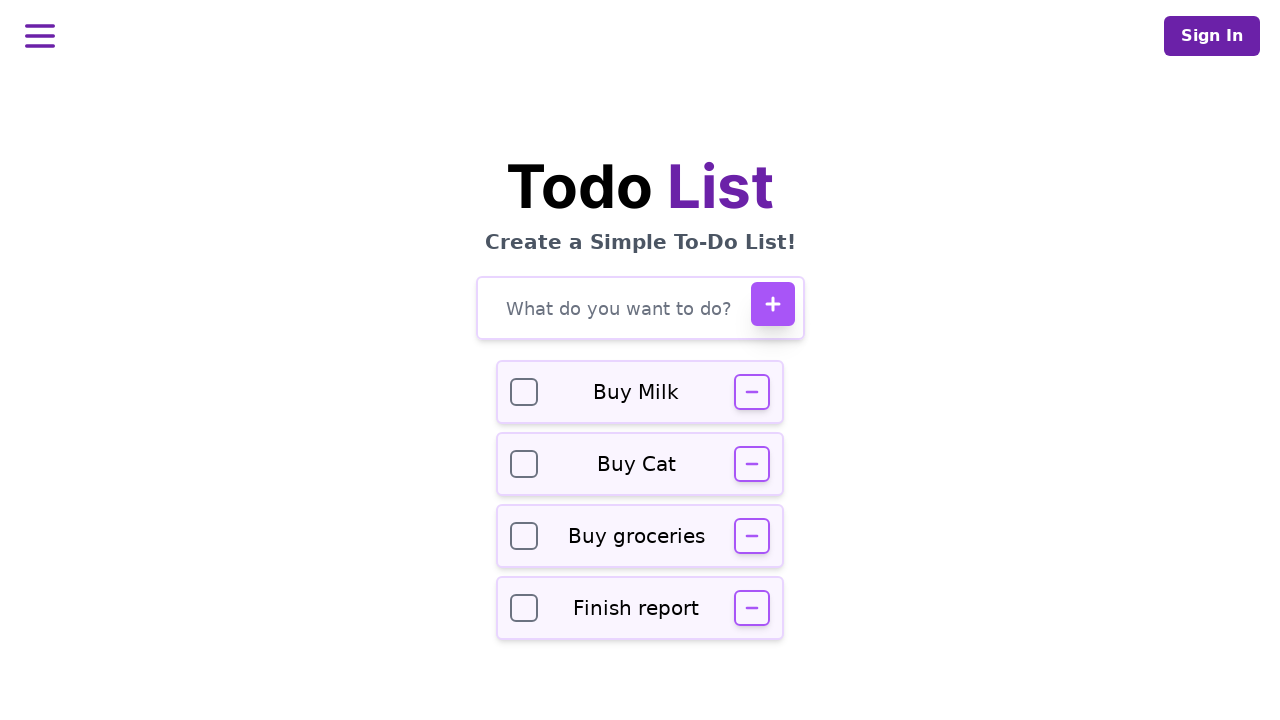

Waited for task 'Call dentist' to be added to the list
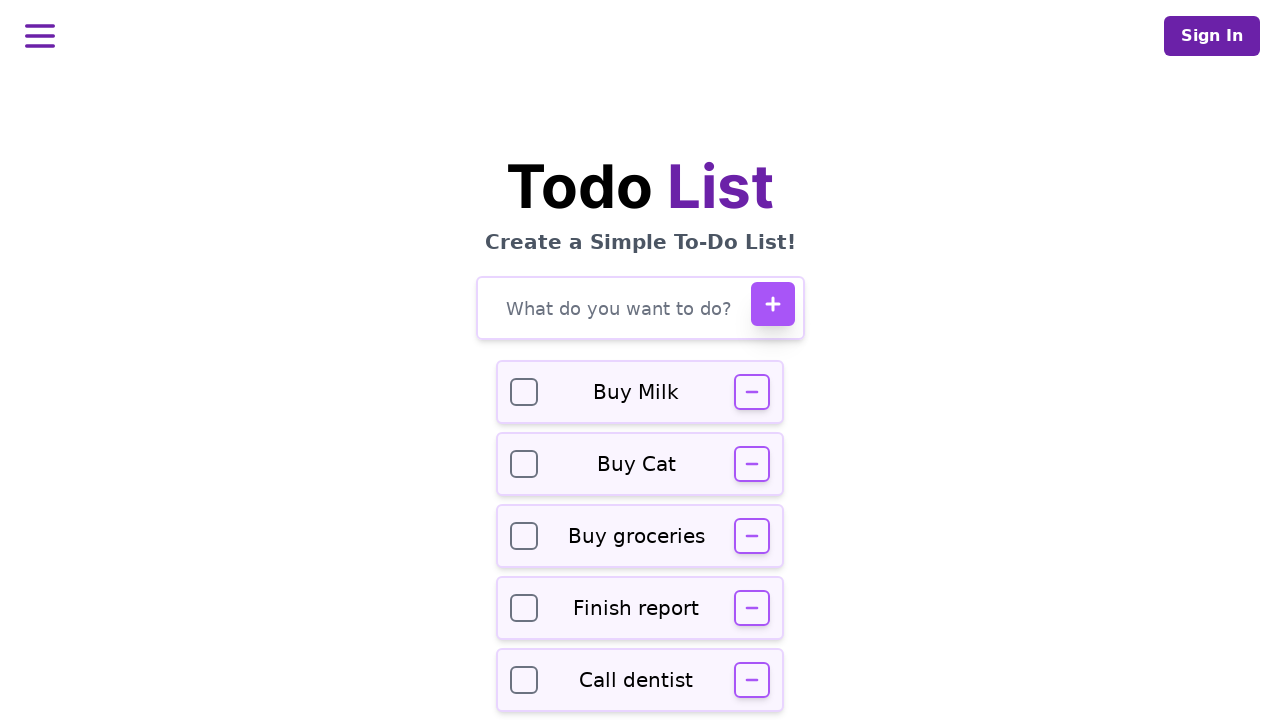

Verified task input field is present in the list
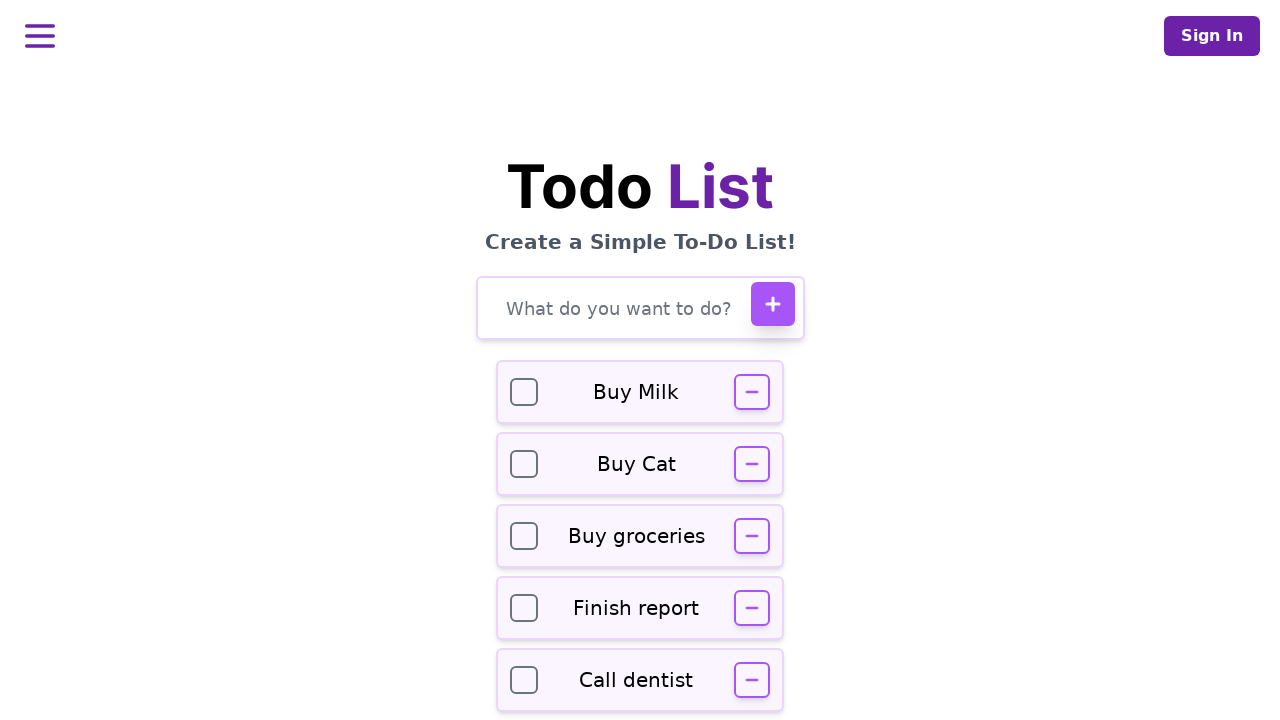

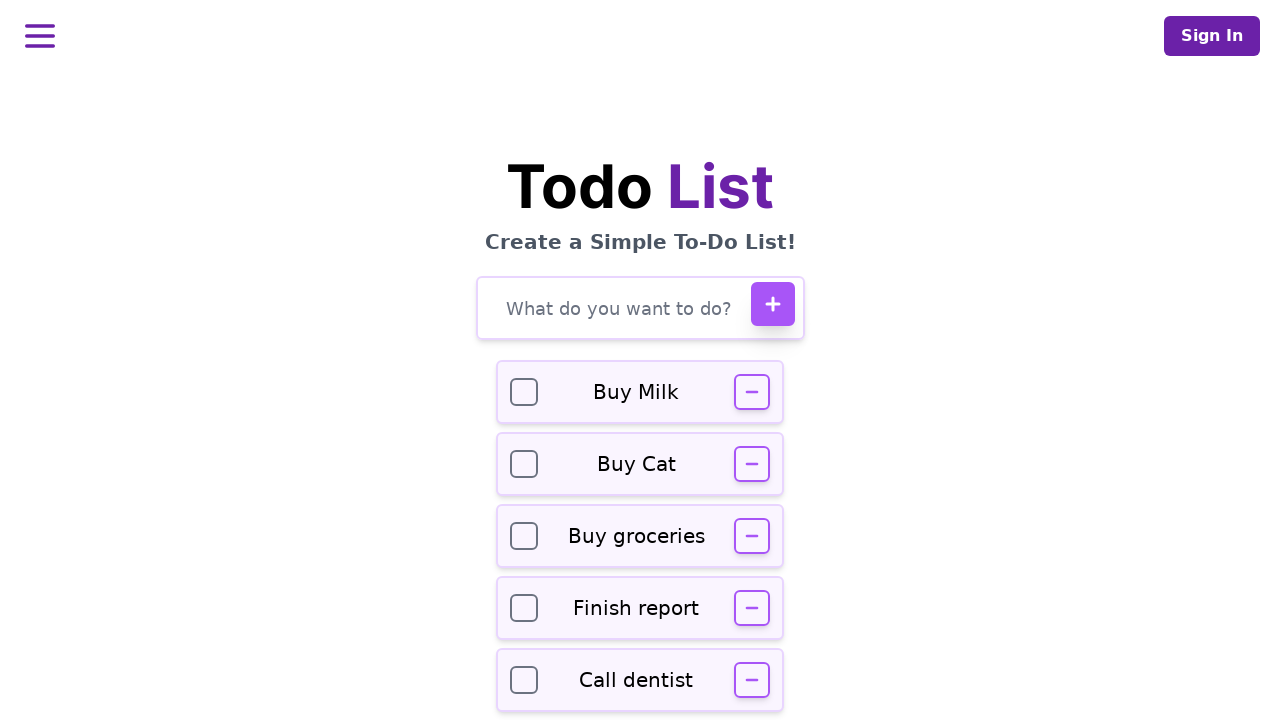